Tests a registration form by filling in first name, last name, and email fields in the first block, then submitting the form and verifying a success message is displayed.

Starting URL: http://suninjuly.github.io/registration1.html

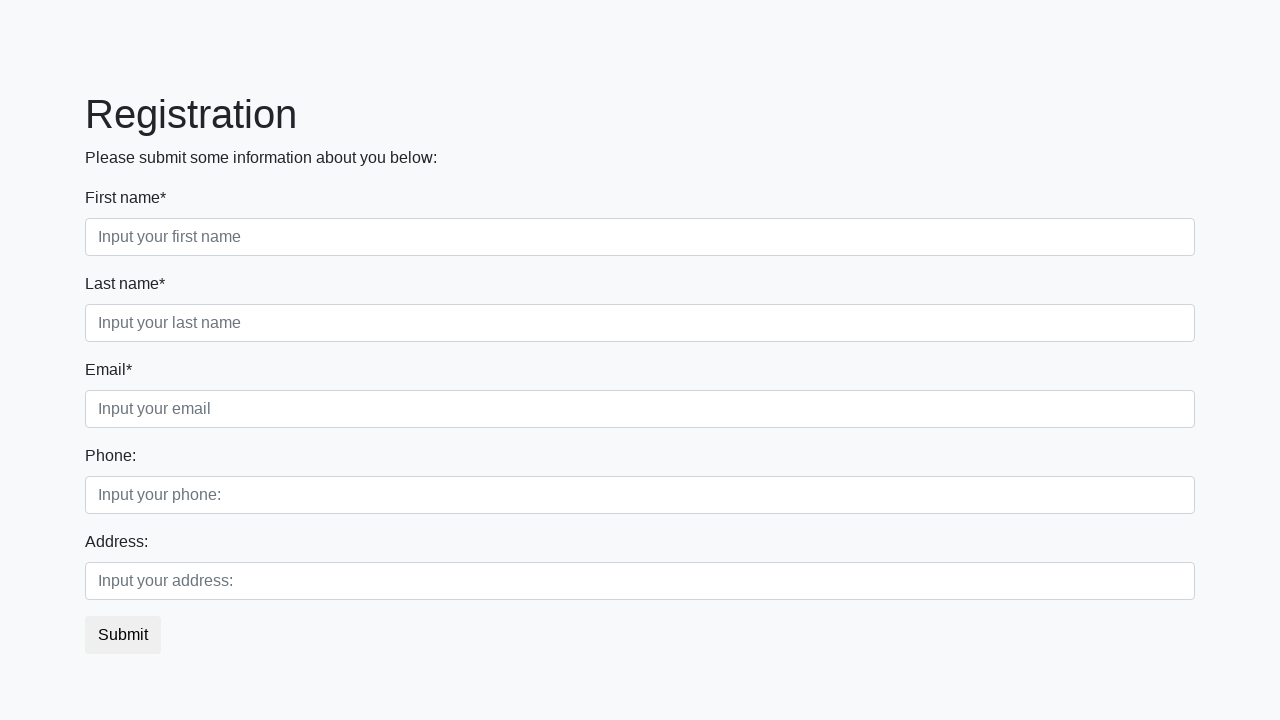

Filled first name field with 'Mikhail' on div.first_block .form-control.first
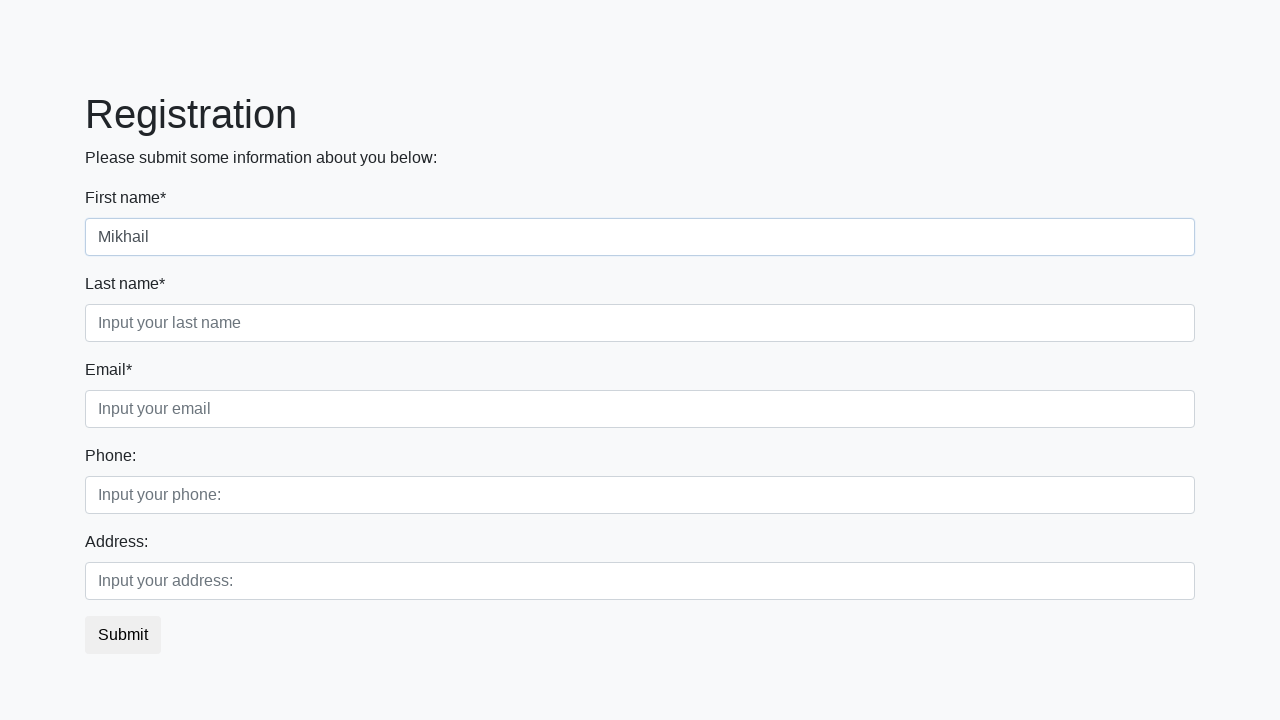

Filled last name field with 'Sokolov' on div.first_block .form-control.second
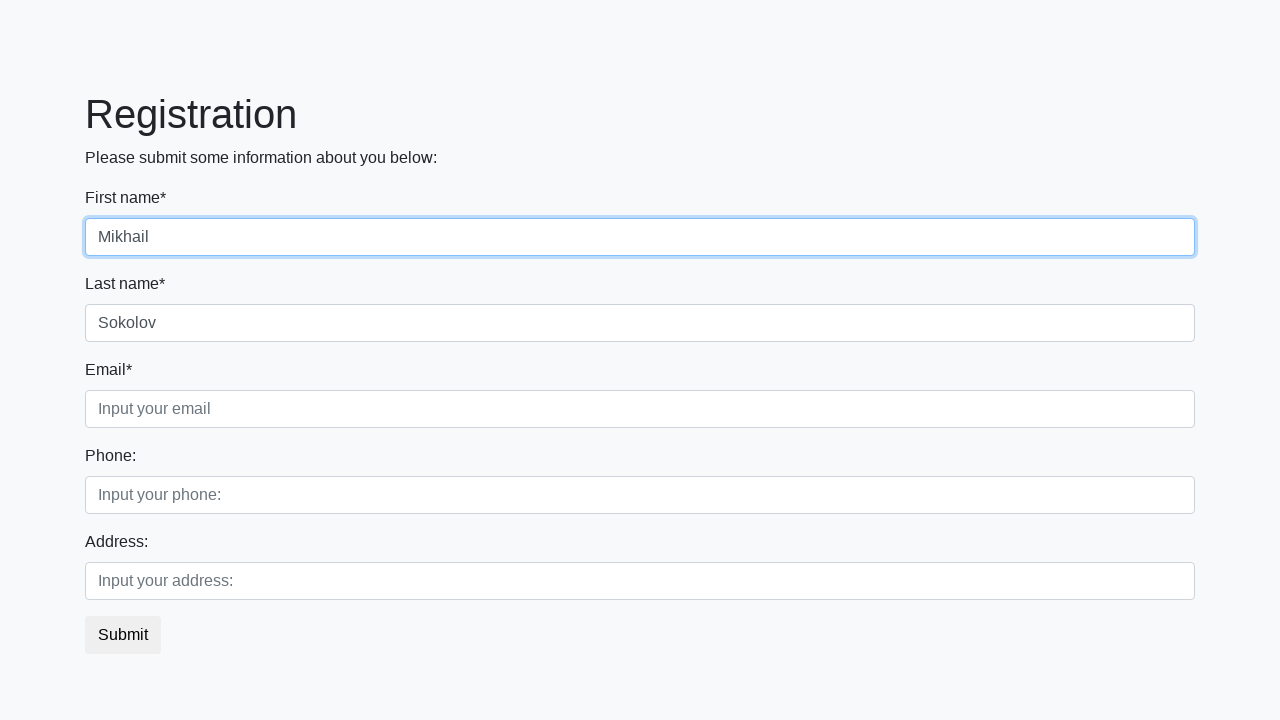

Filled email field with 'mikhail.sokolov@testmail.org' on div.first_block .form-control.third
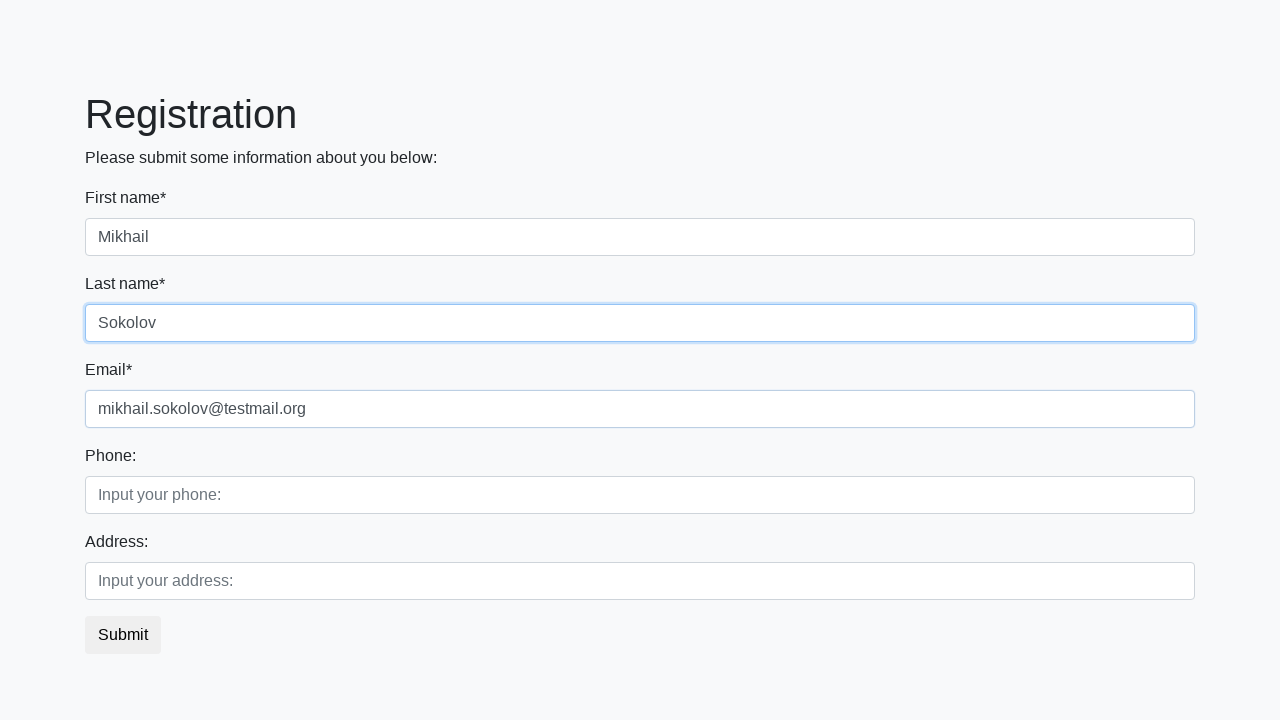

Clicked the submit button at (123, 635) on button.btn
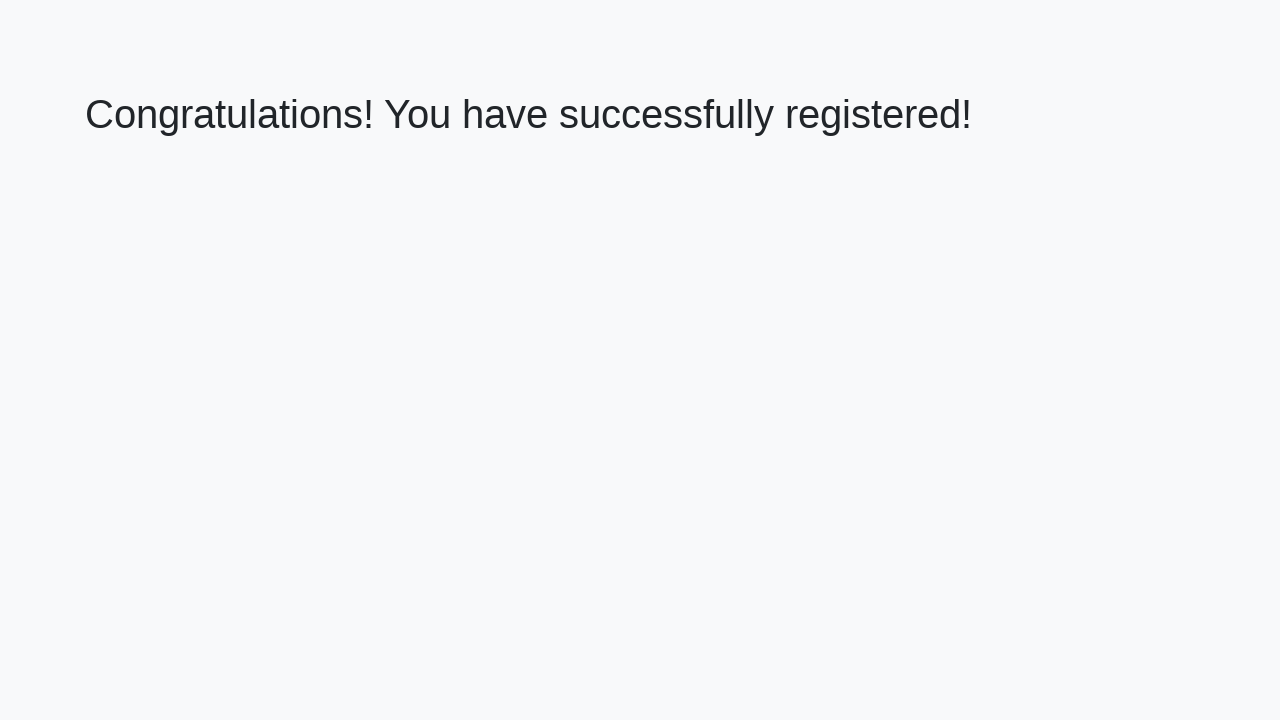

Success message h1 element loaded
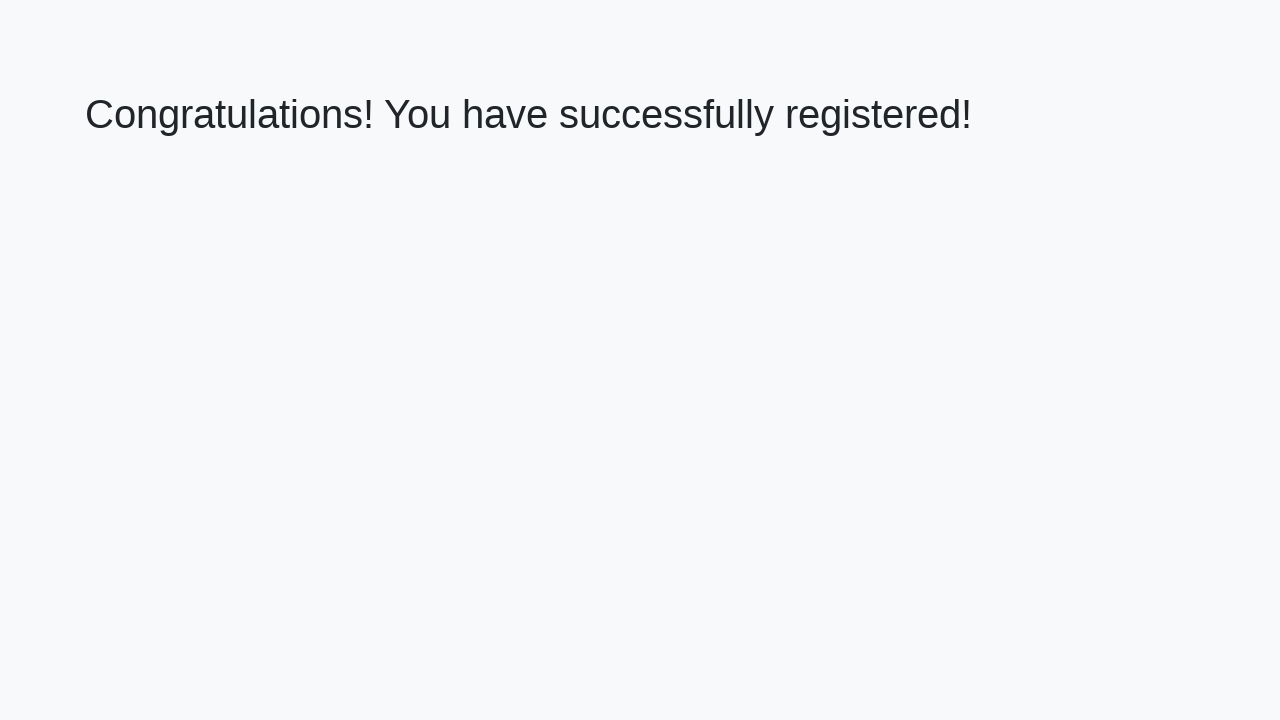

Retrieved success message text: 'Congratulations! You have successfully registered!'
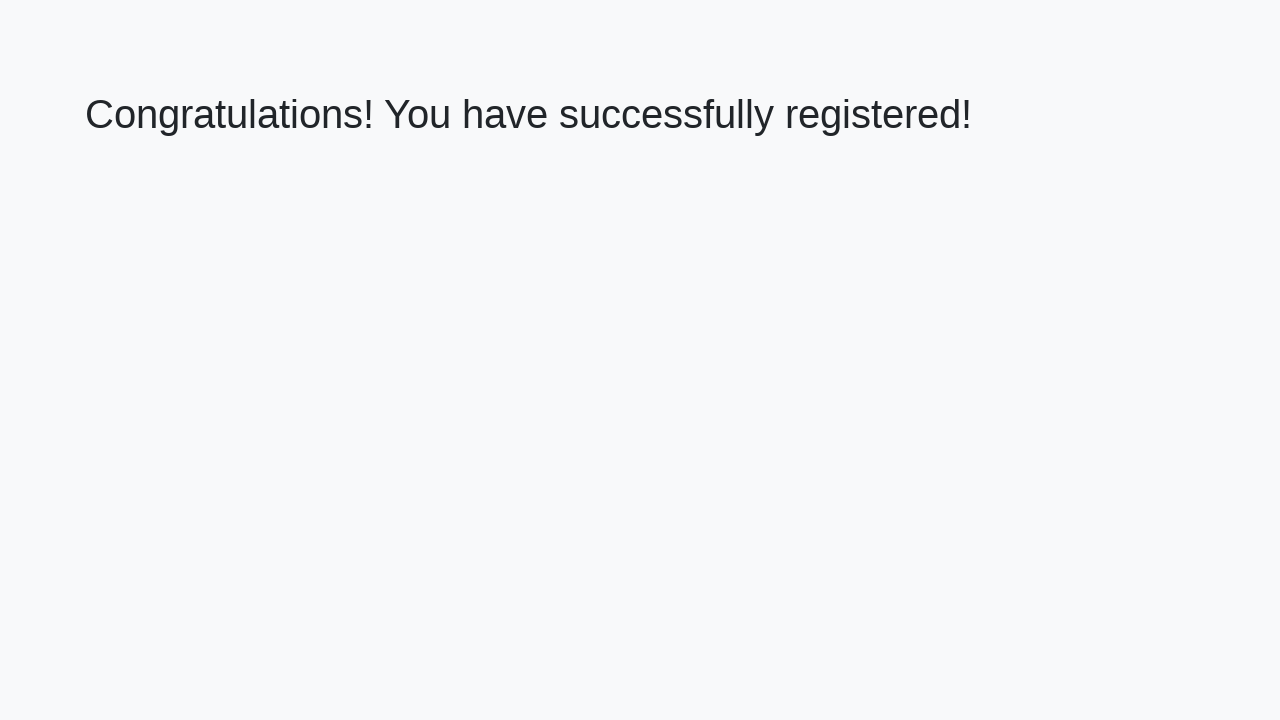

Verified success message matches expected text
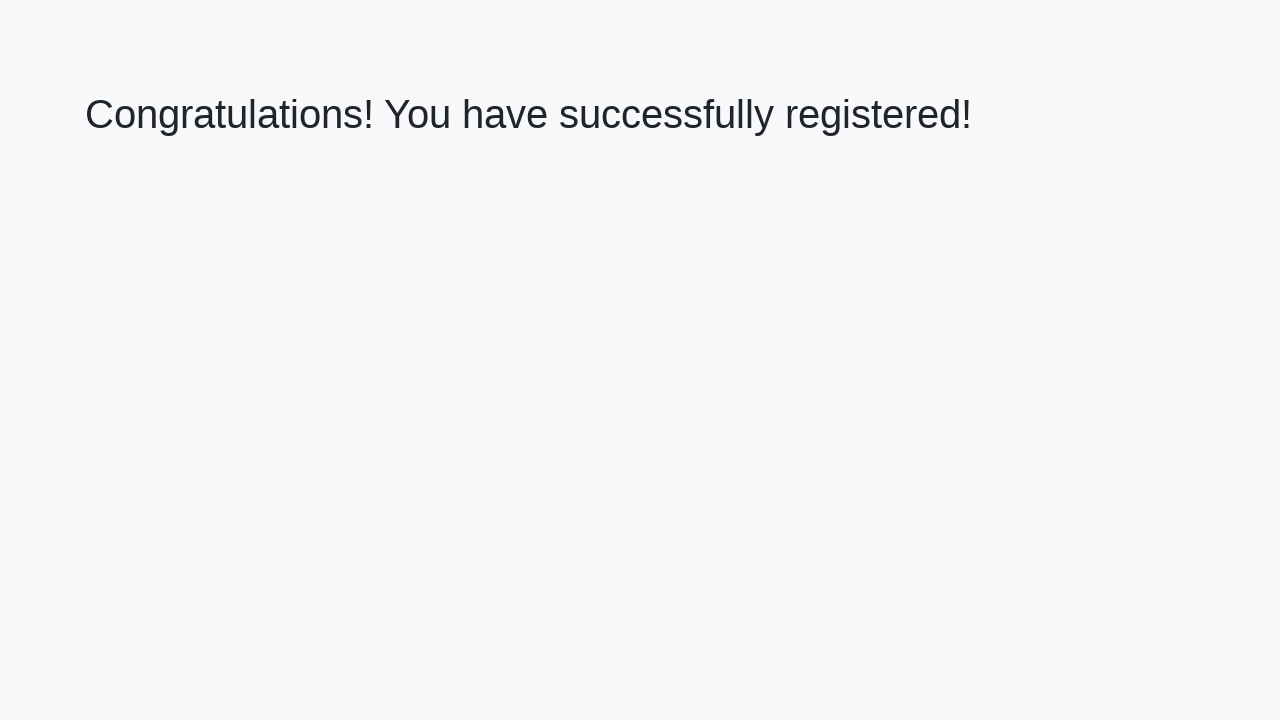

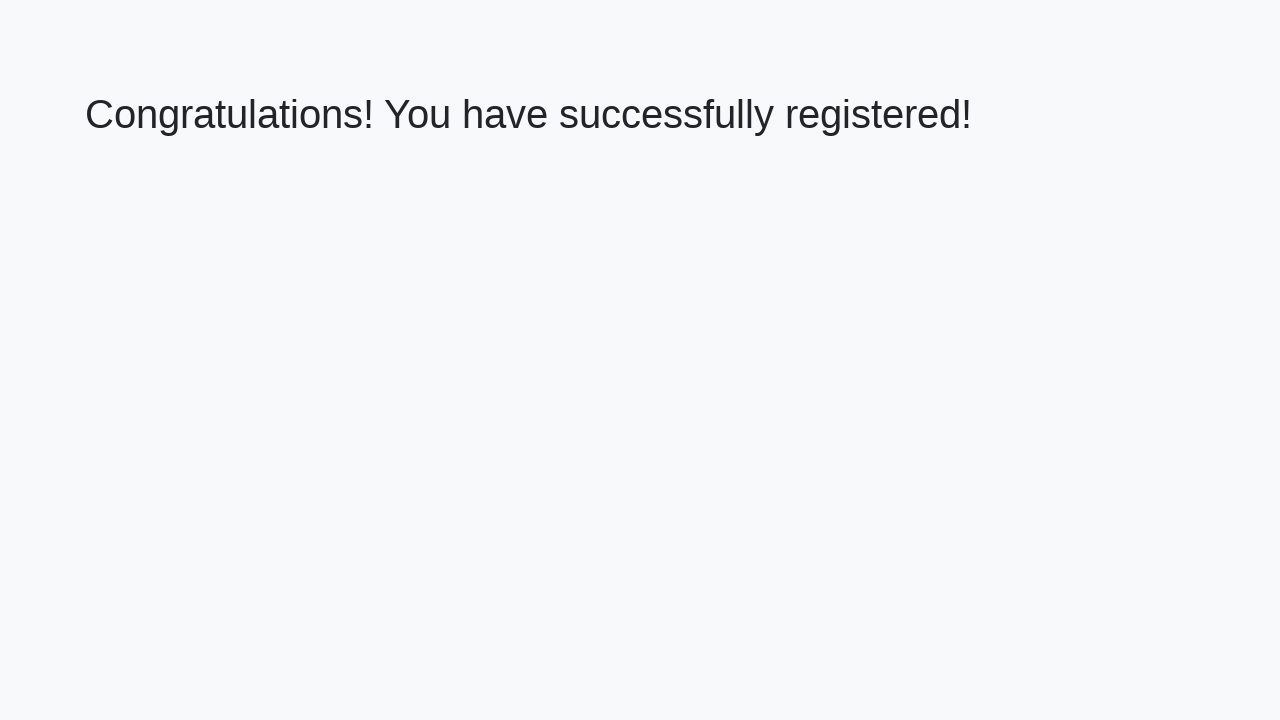